Tests the death dice scenario with multiple rounds and consecutive wins.

Starting URL: http://100percentofthetimehotspaghetti.com/dice.html

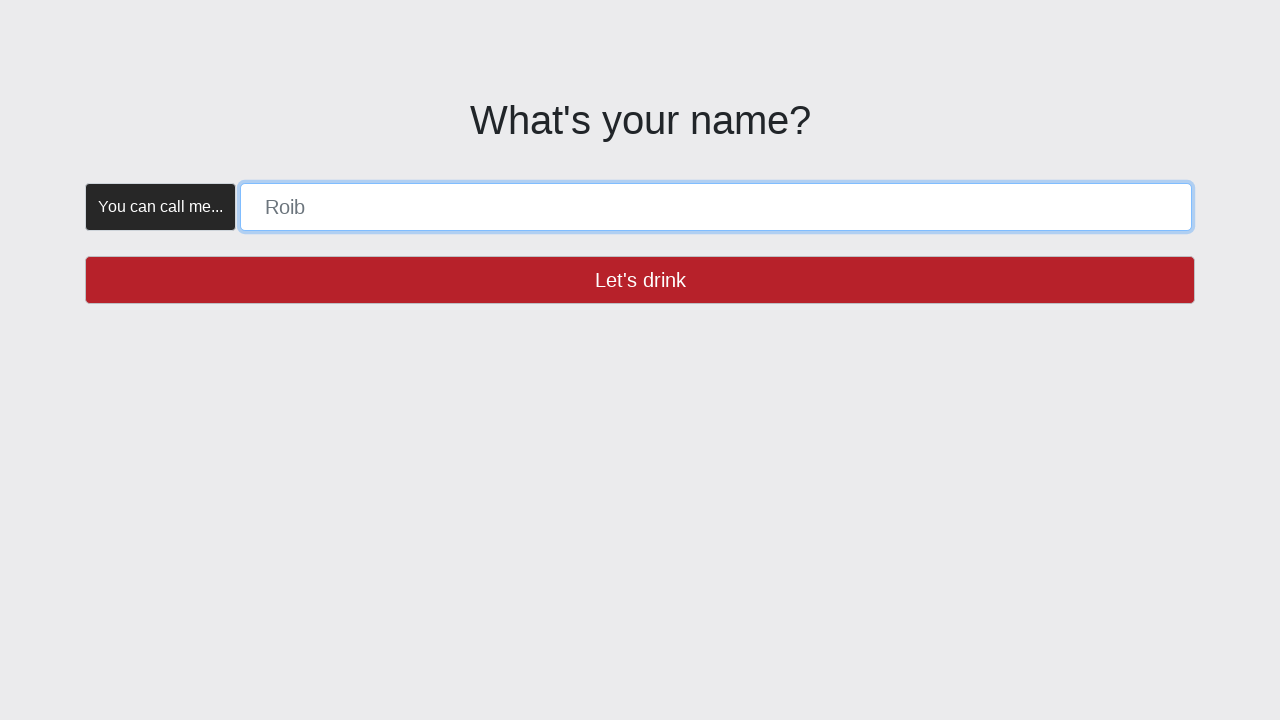

Trial click on name button to verify it's enabled at (640, 280) on button >> internal:has-text="Let's drink"i
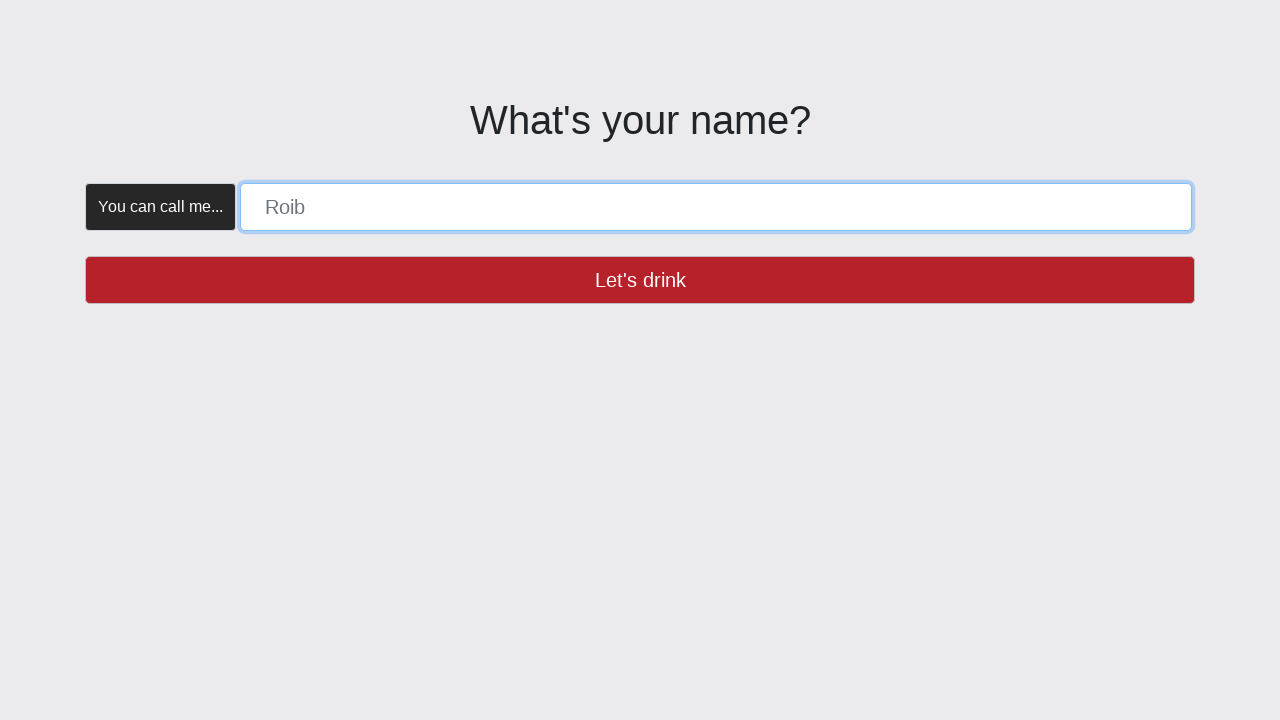

Filled player name field with 'ABOVE_AVERAGE_JOE' on [placeholder="Roib"]
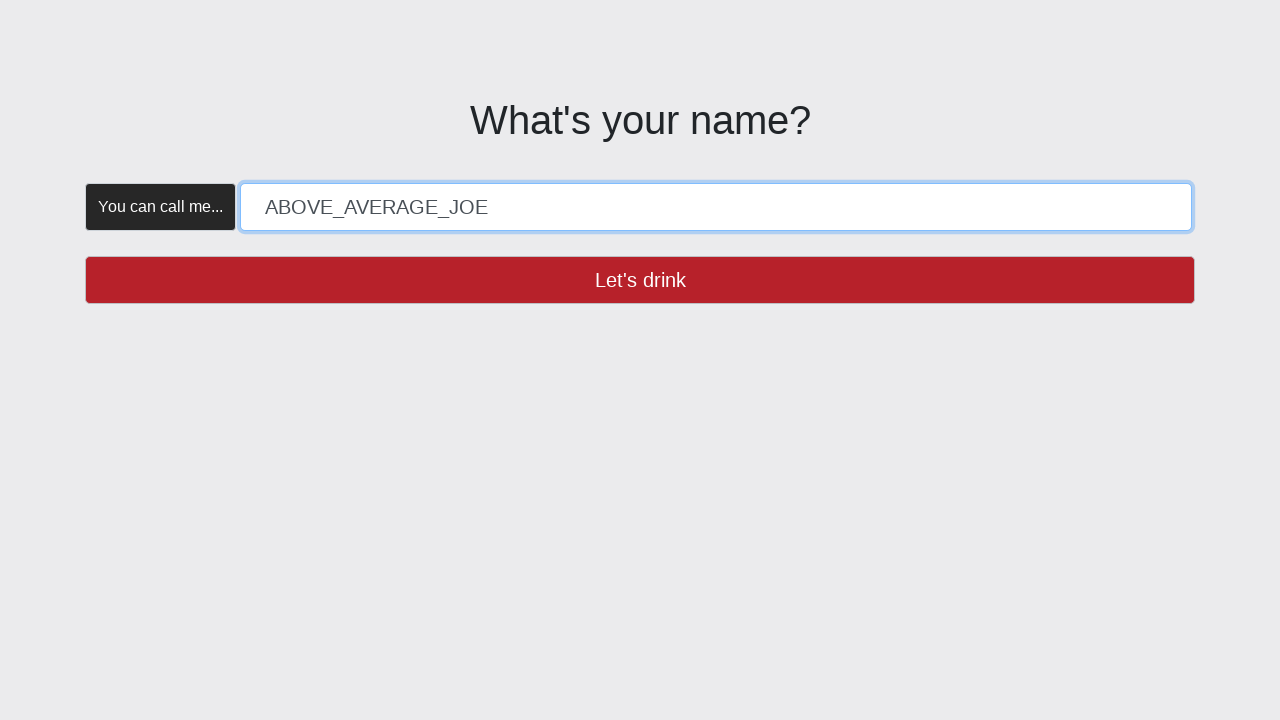

Clicked 'Let's drink' button to confirm player name at (640, 280) on button >> internal:has-text="Let's drink"i
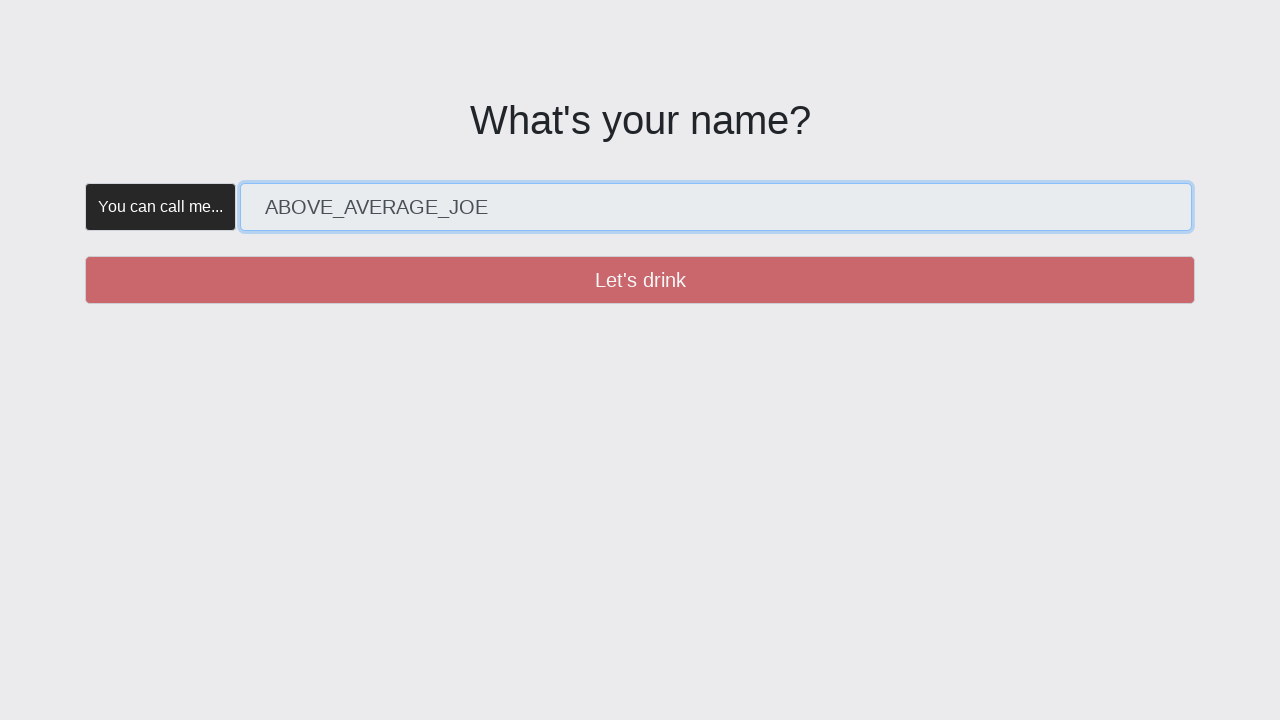

Trial click on create button to verify it's enabled at (355, 182) on button >> internal:has-text="Create"i
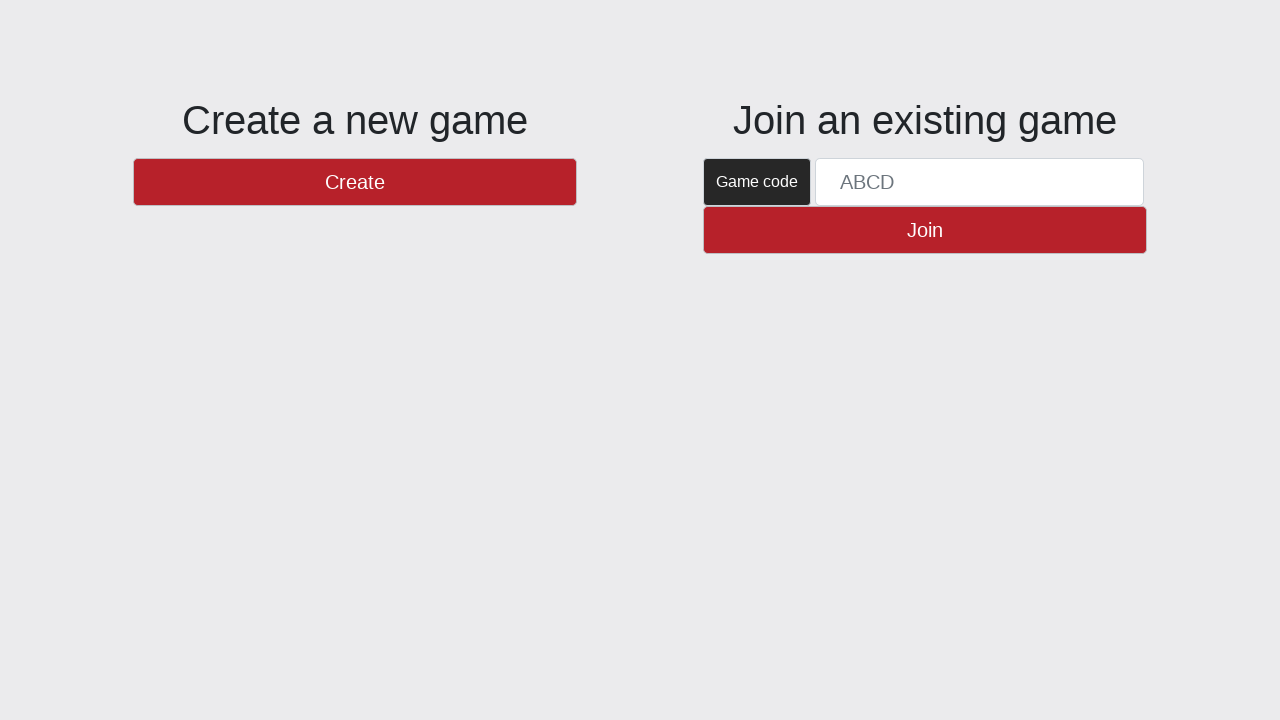

Clicked 'Create' button to start the game at (355, 182) on button >> internal:has-text="Create"i
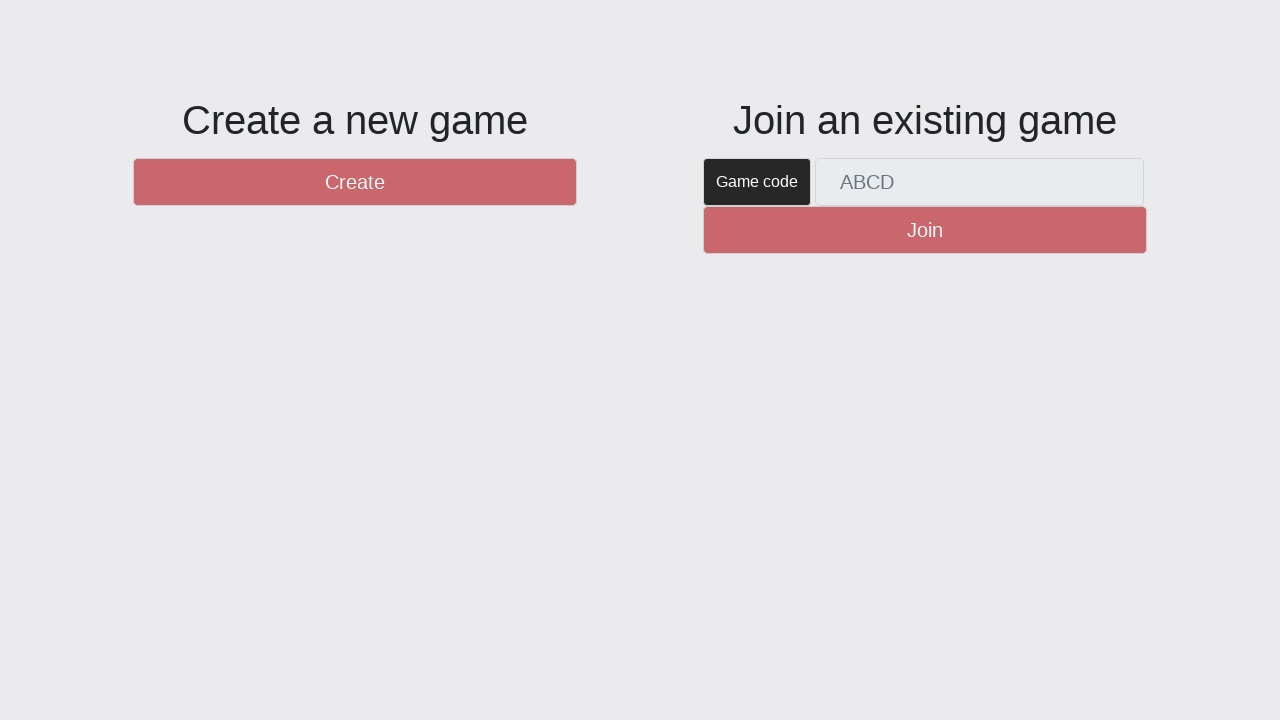

Trial click on new round button to verify it's enabled at (1108, 652) on #btnNewRound
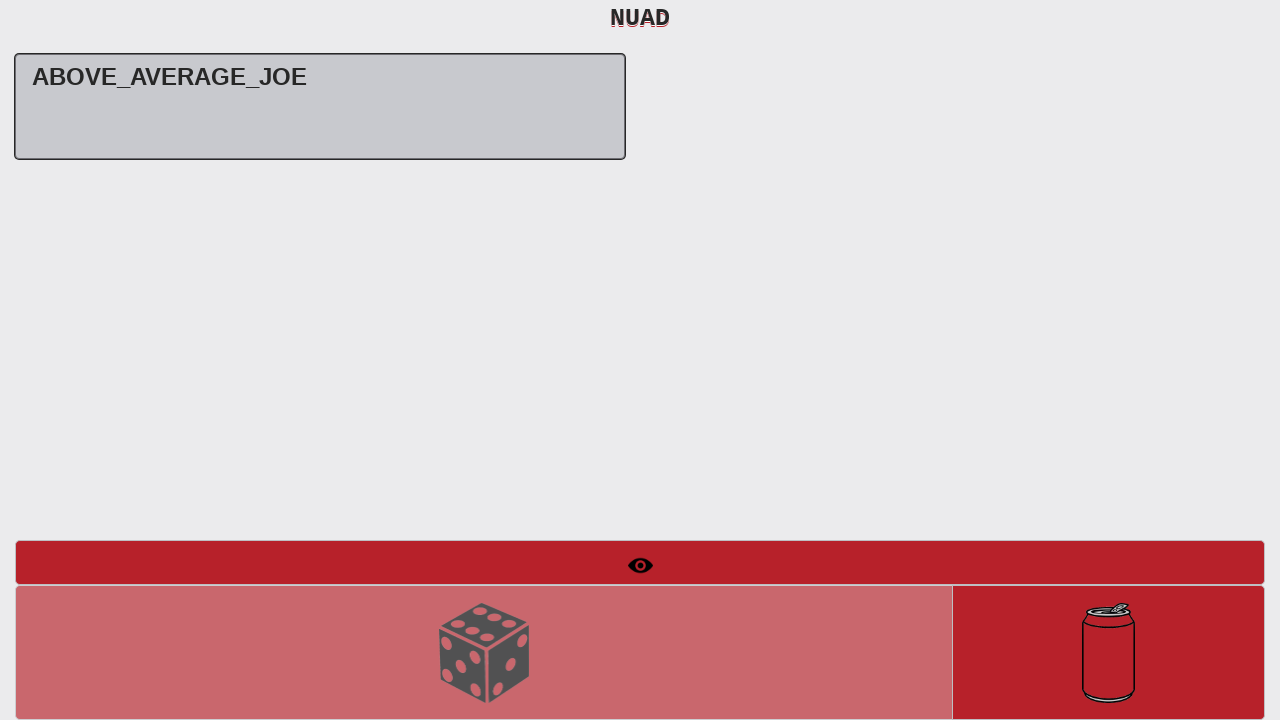

Clicked 'New Round' button to start Round 1 at (1108, 652) on #btnNewRound
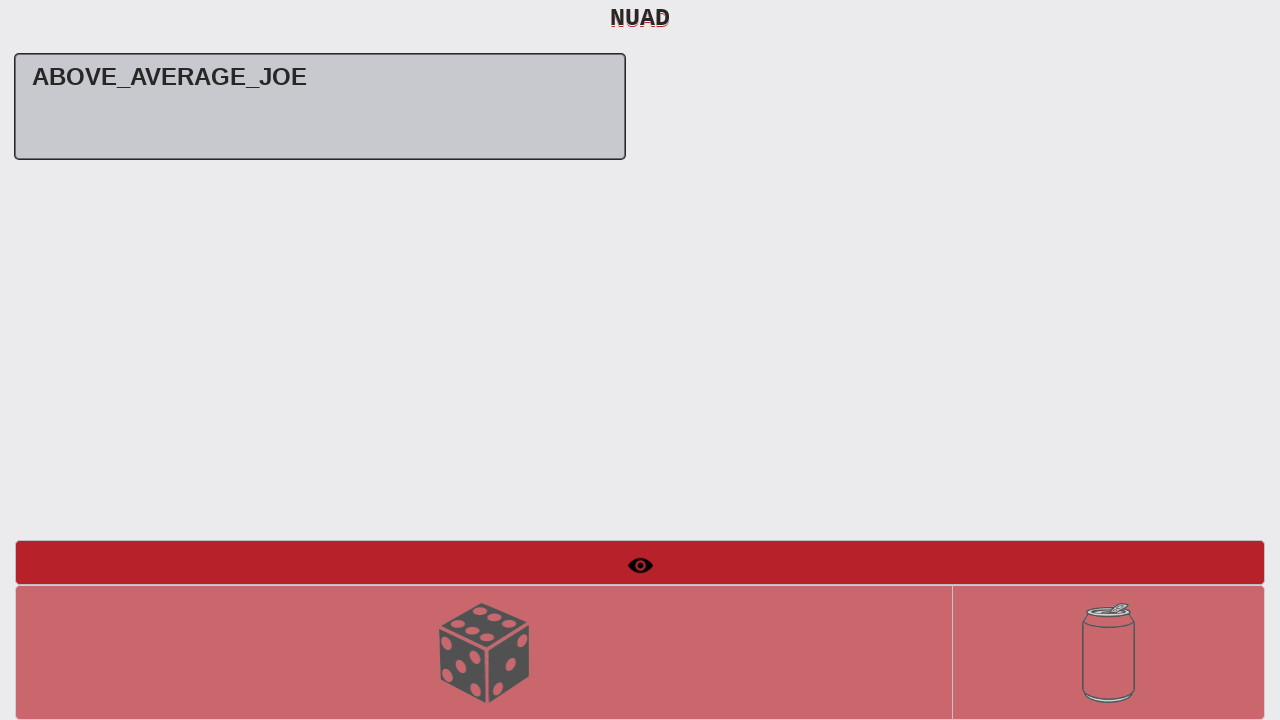

Trial click on roll dice button to verify it's enabled at (484, 652) on #btnRollDice
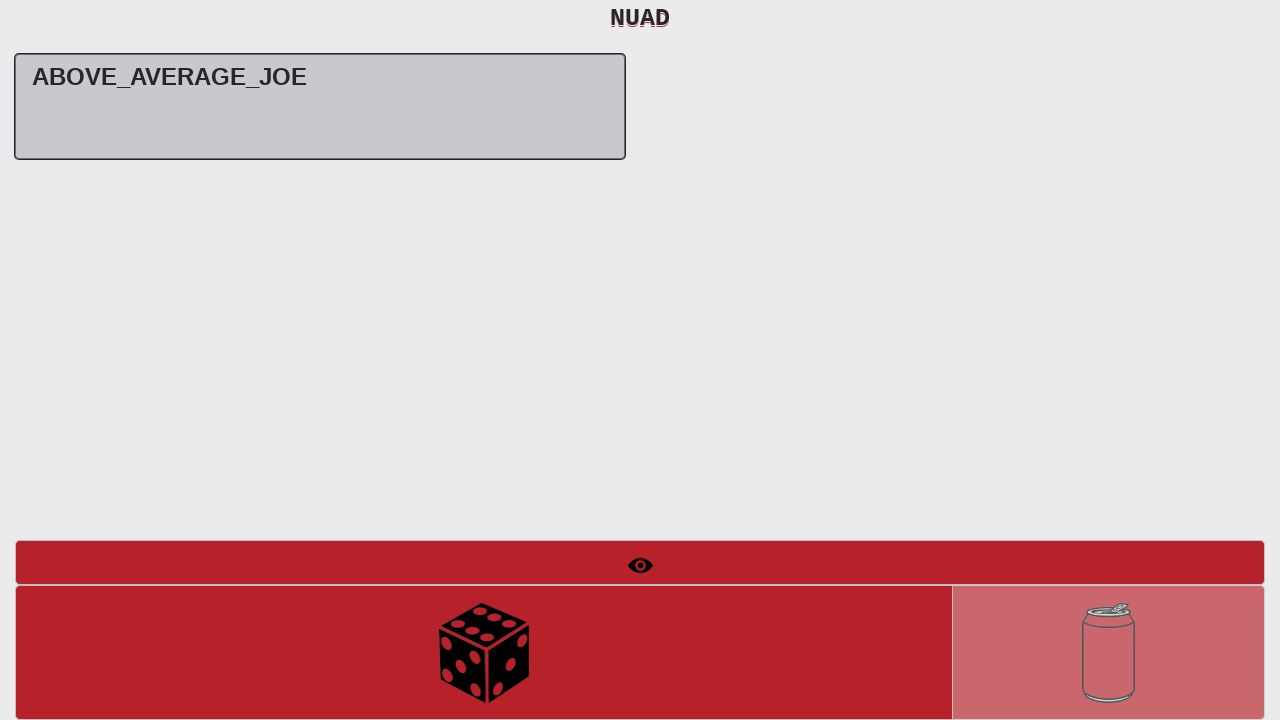

Rolled dice in Round 1 at (484, 652) on #btnRollDice
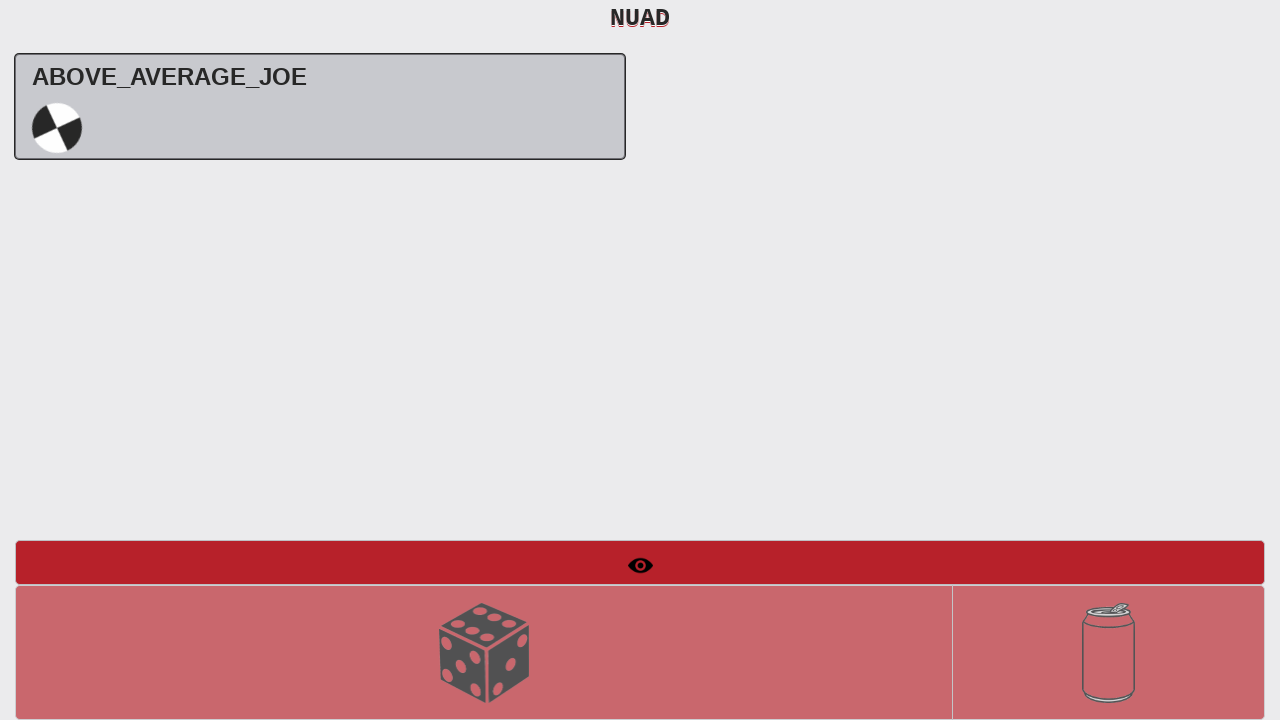

Round 1 winner announcement appeared: ABOVE_AVERAGE_JOE (1) Winner
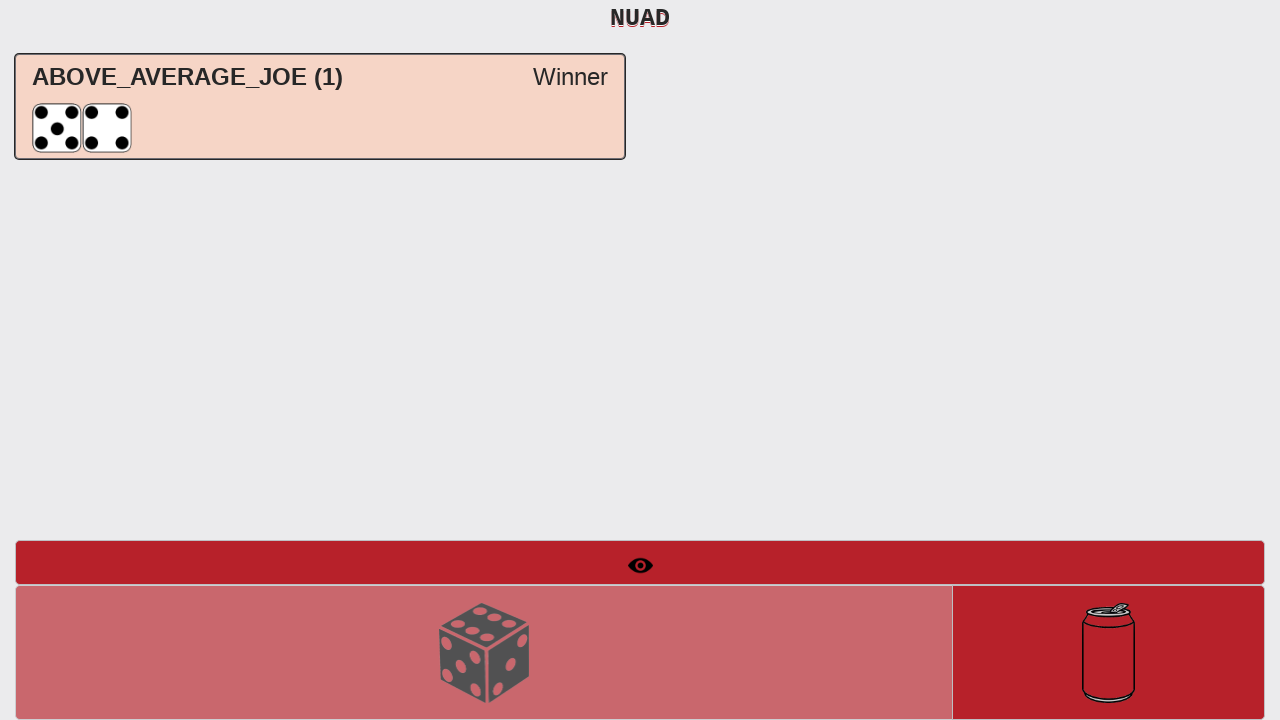

Trial click on new round button to verify it's enabled before Round 2 at (1108, 652) on #btnNewRound
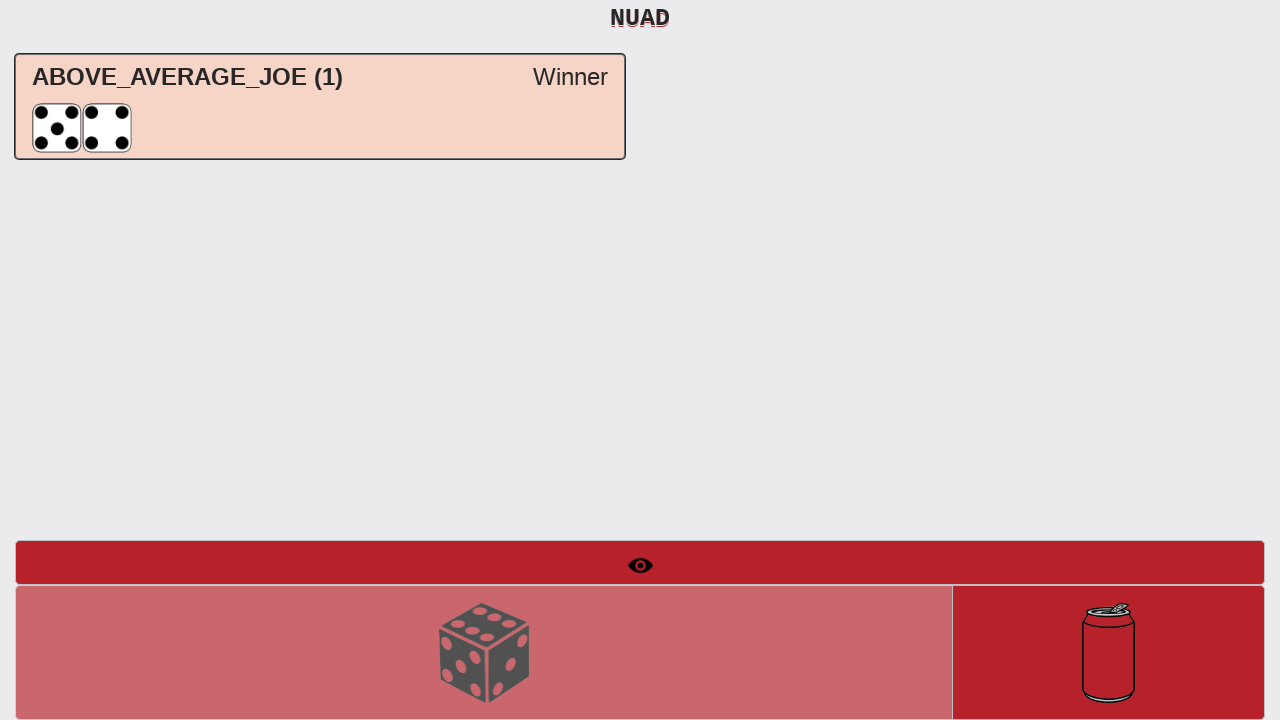

Clicked 'New Round' button to start Round 2 at (1108, 652) on #btnNewRound
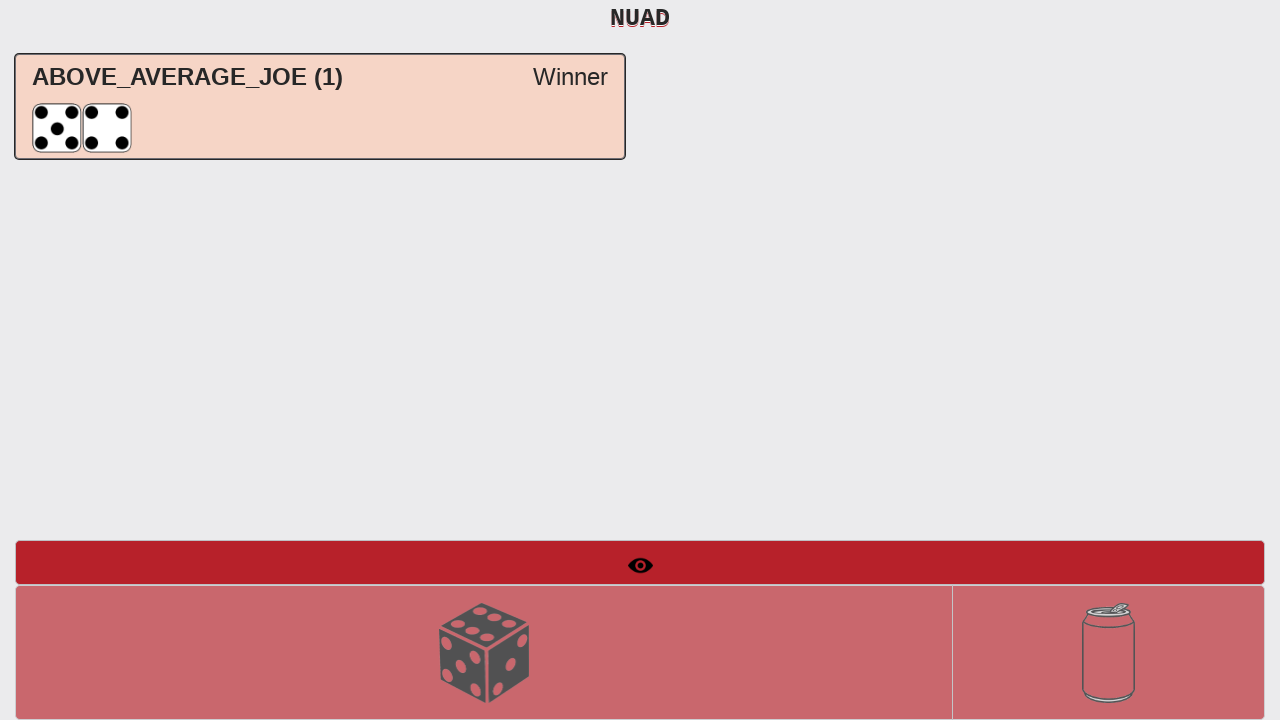

Trial click on roll dice button to verify it's enabled at (484, 652) on #btnRollDice
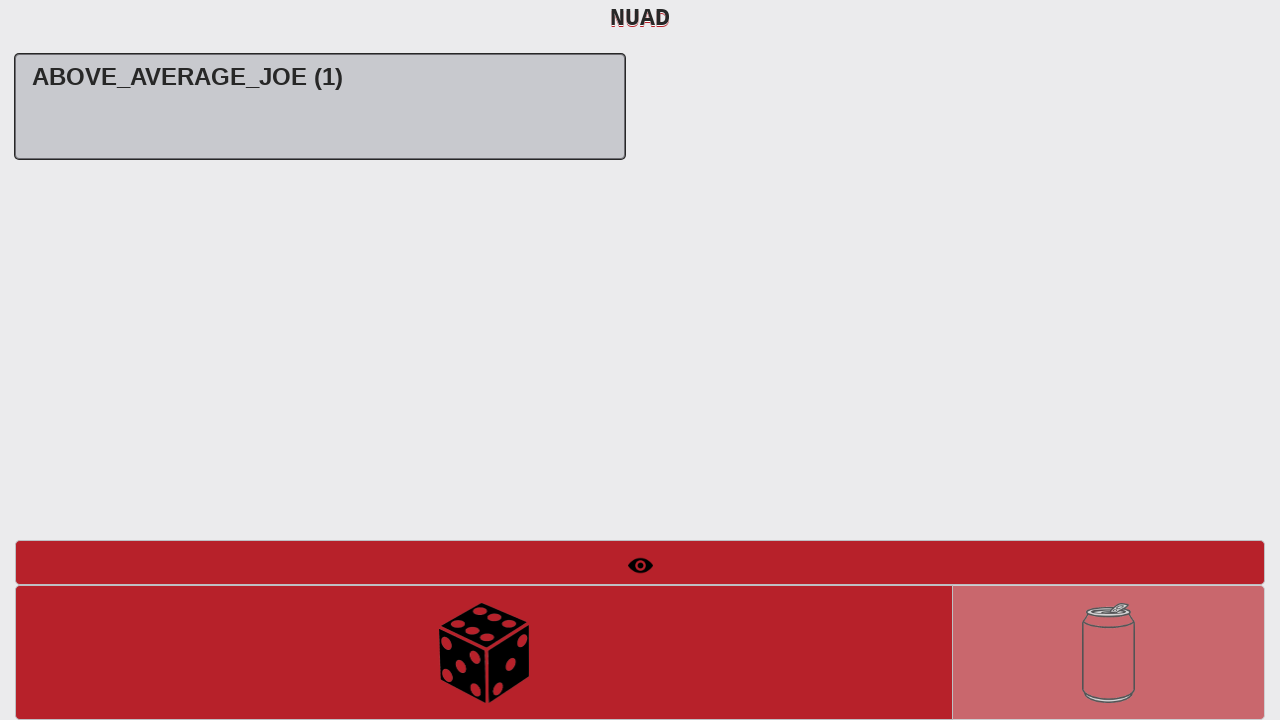

Rolled dice in Round 2 at (484, 652) on #btnRollDice
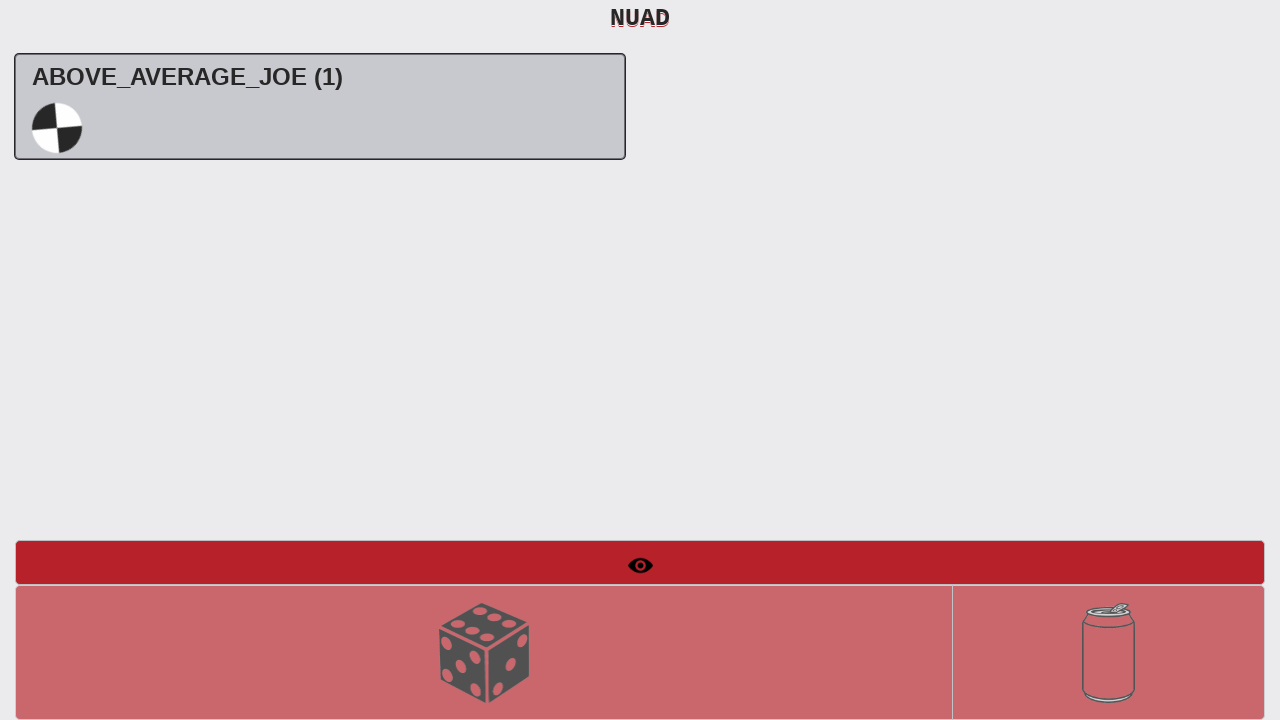

Round 2 winner announcement appeared: ABOVE_AVERAGE_JOE (2) Winner
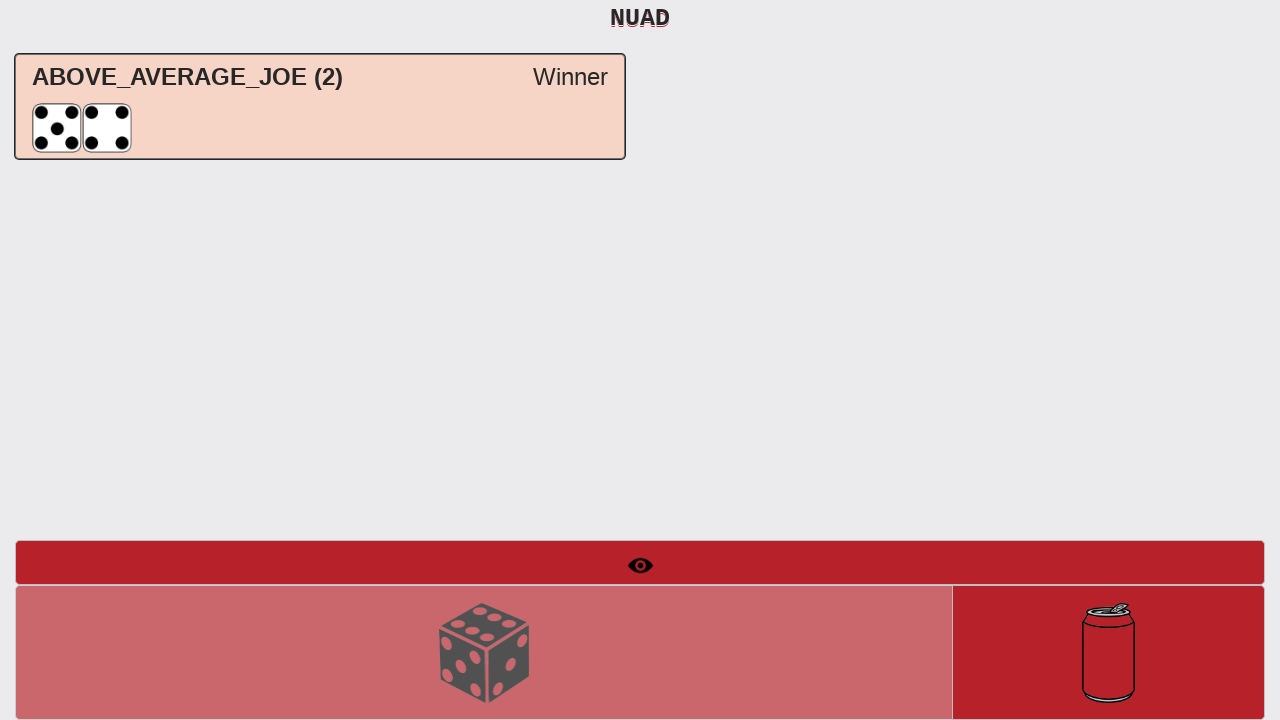

Trial click on new round button to verify it's enabled before Round 3 at (1108, 652) on #btnNewRound
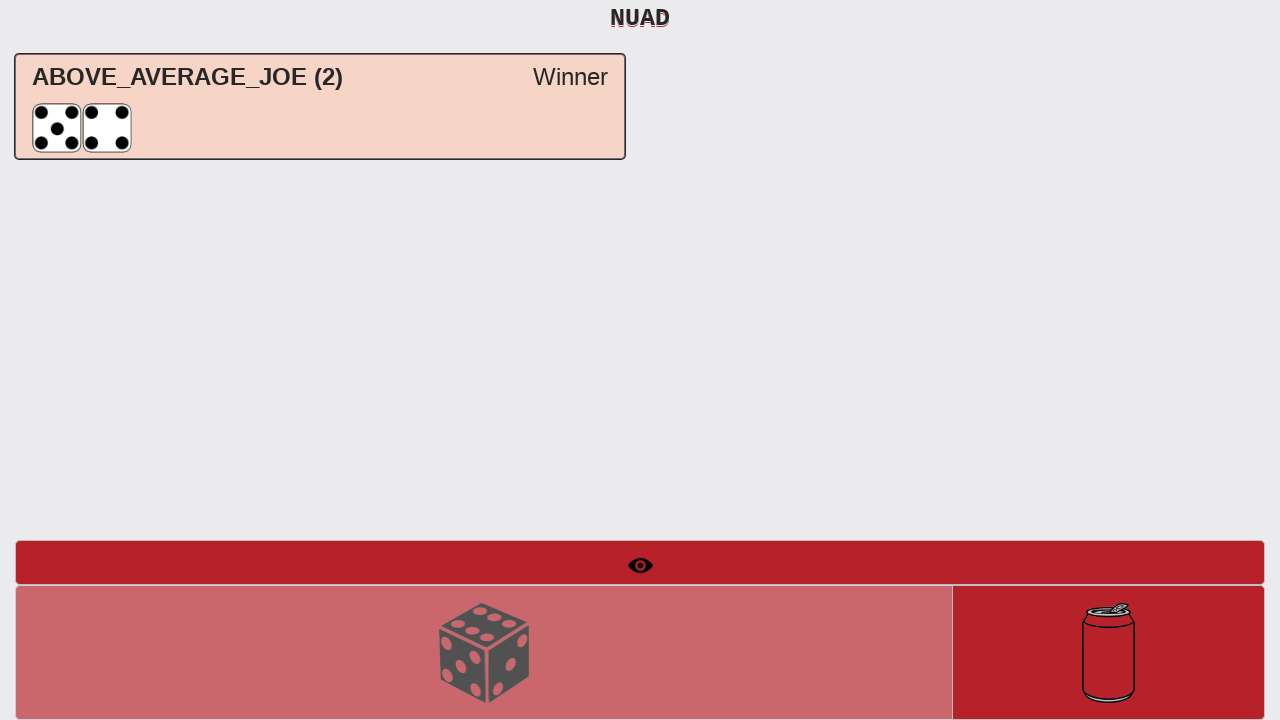

Clicked 'New Round' button to start Round 3 at (1108, 652) on #btnNewRound
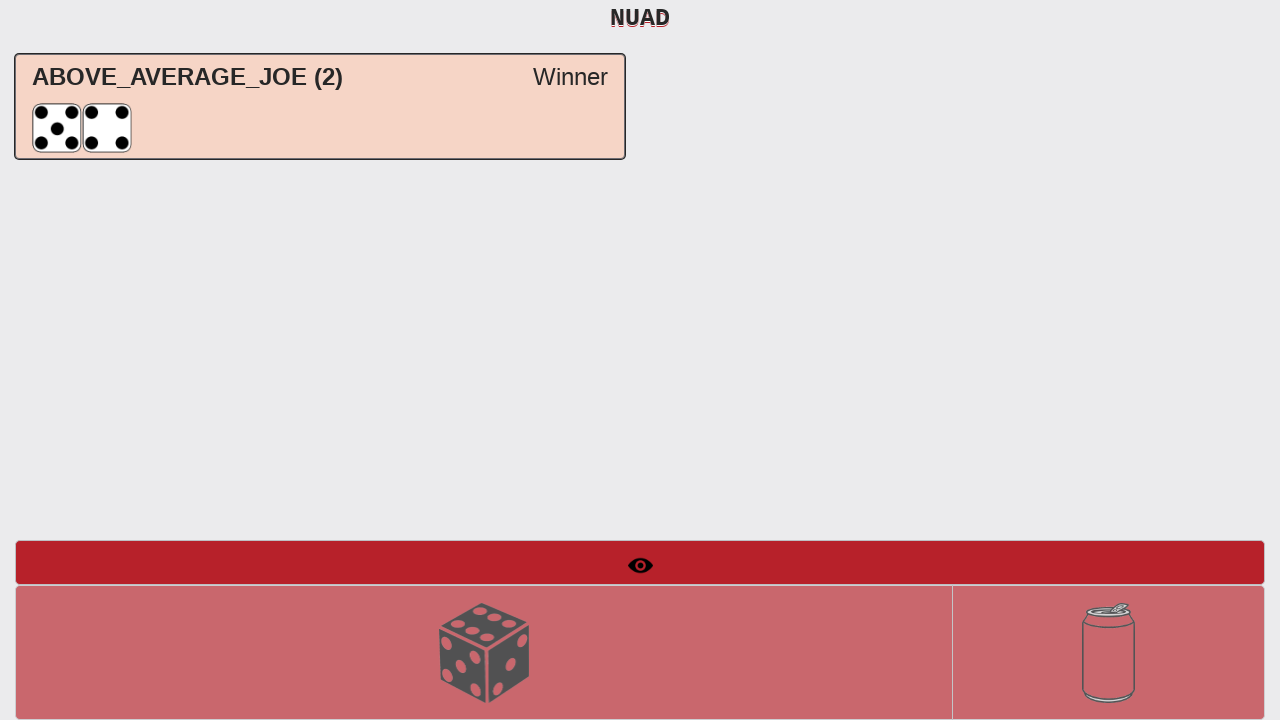

Trial click on roll dice button to verify it's enabled at (484, 652) on #btnRollDice
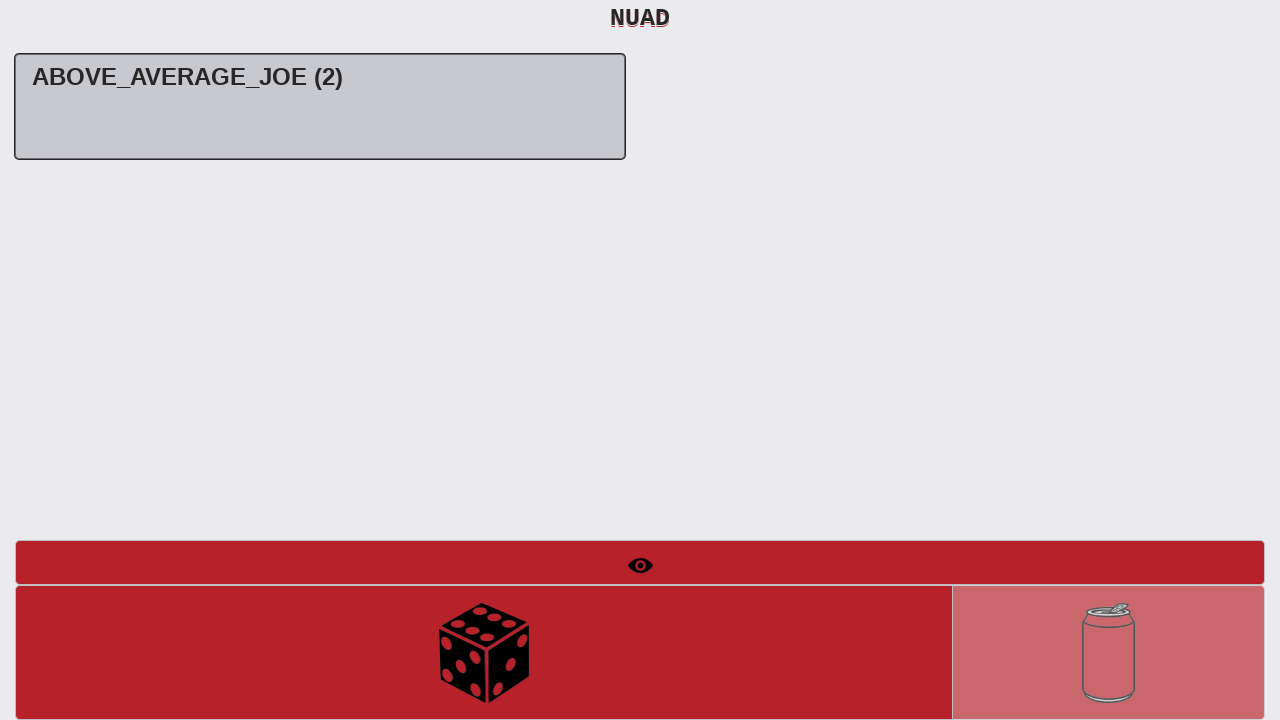

Rolled dice in Round 3 at (484, 652) on #btnRollDice
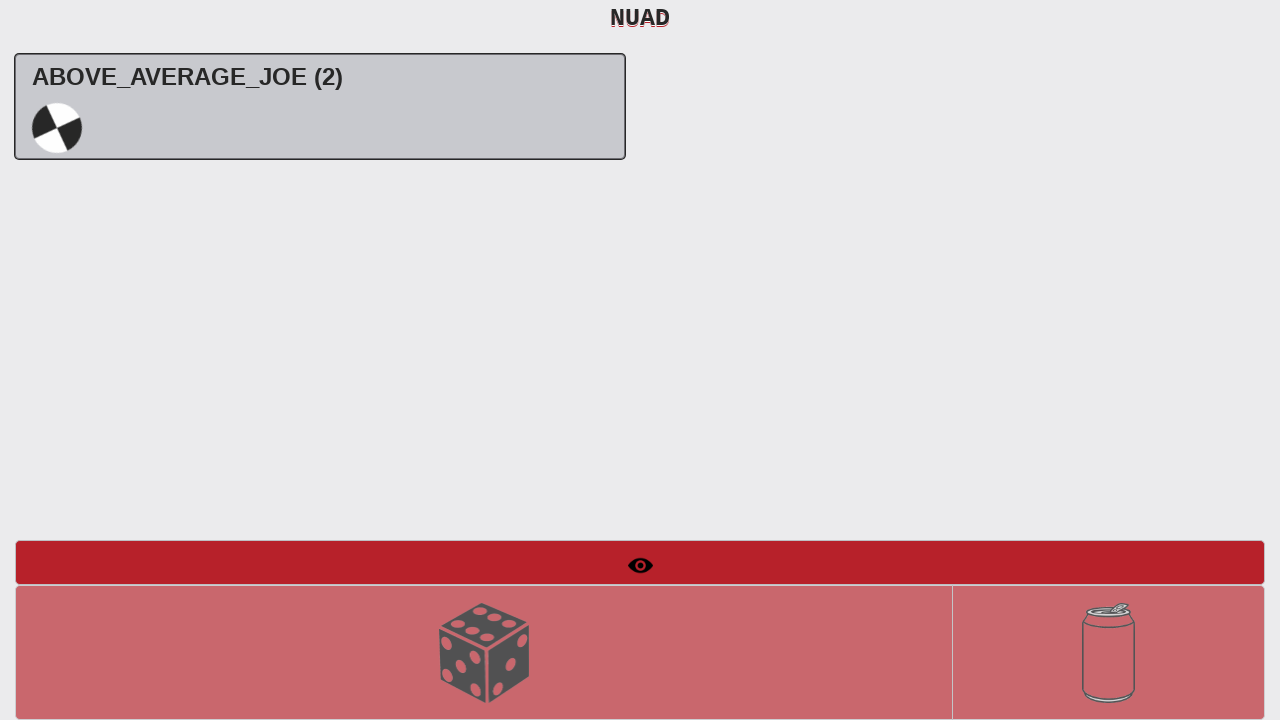

Round 3 winner announcement appeared: ABOVE_AVERAGE_JOE (3) Winner
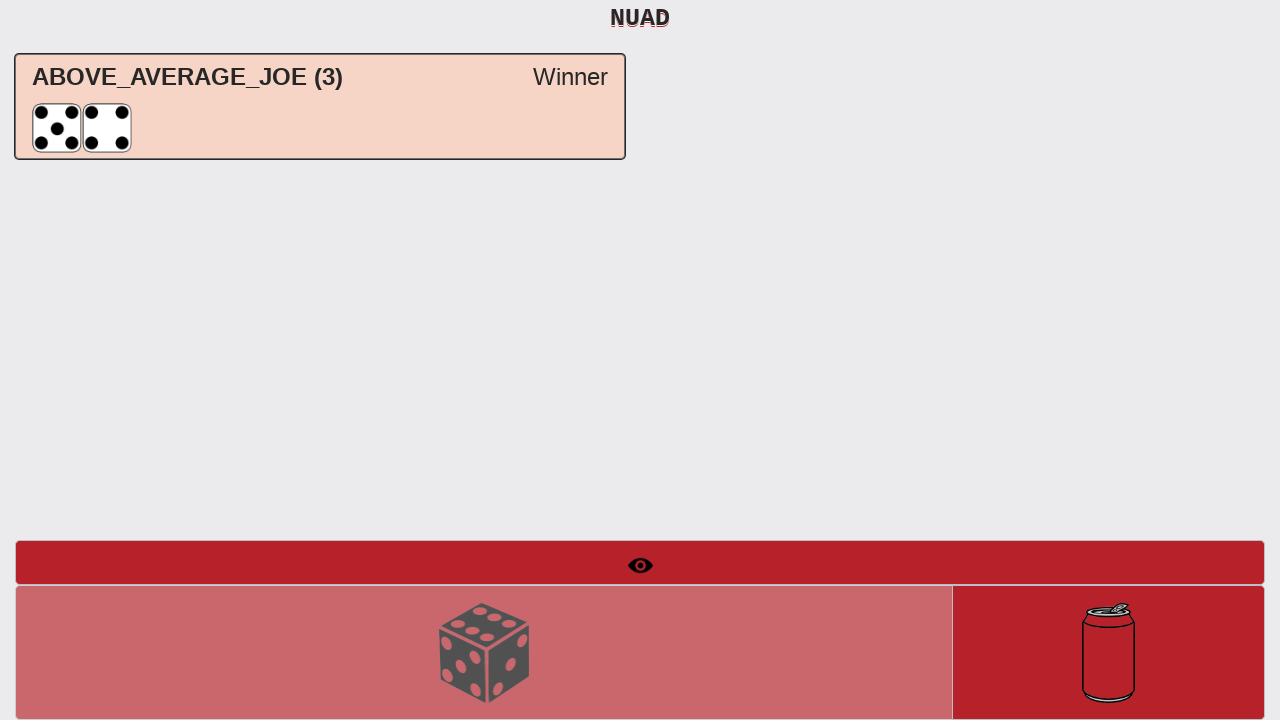

Trial click on new round button to verify it's enabled before Round 4 at (1108, 652) on #btnNewRound
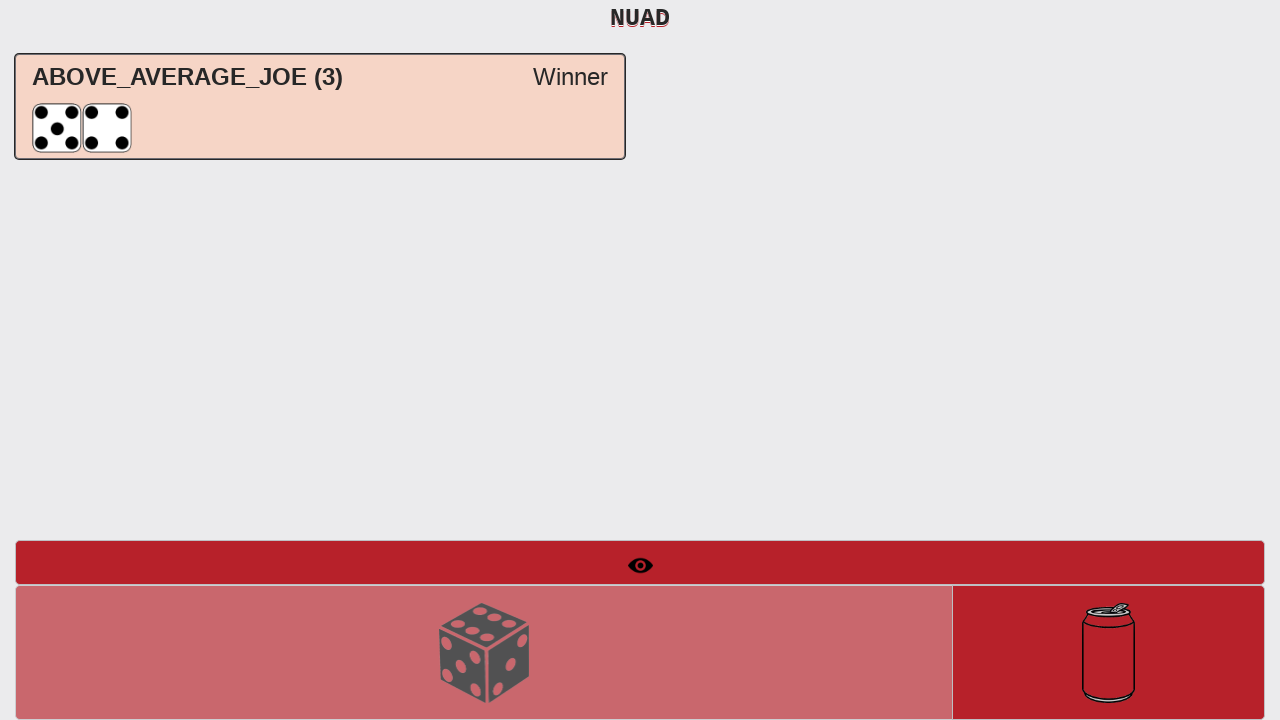

Clicked 'New Round' button to start Round 4 at (1108, 652) on #btnNewRound
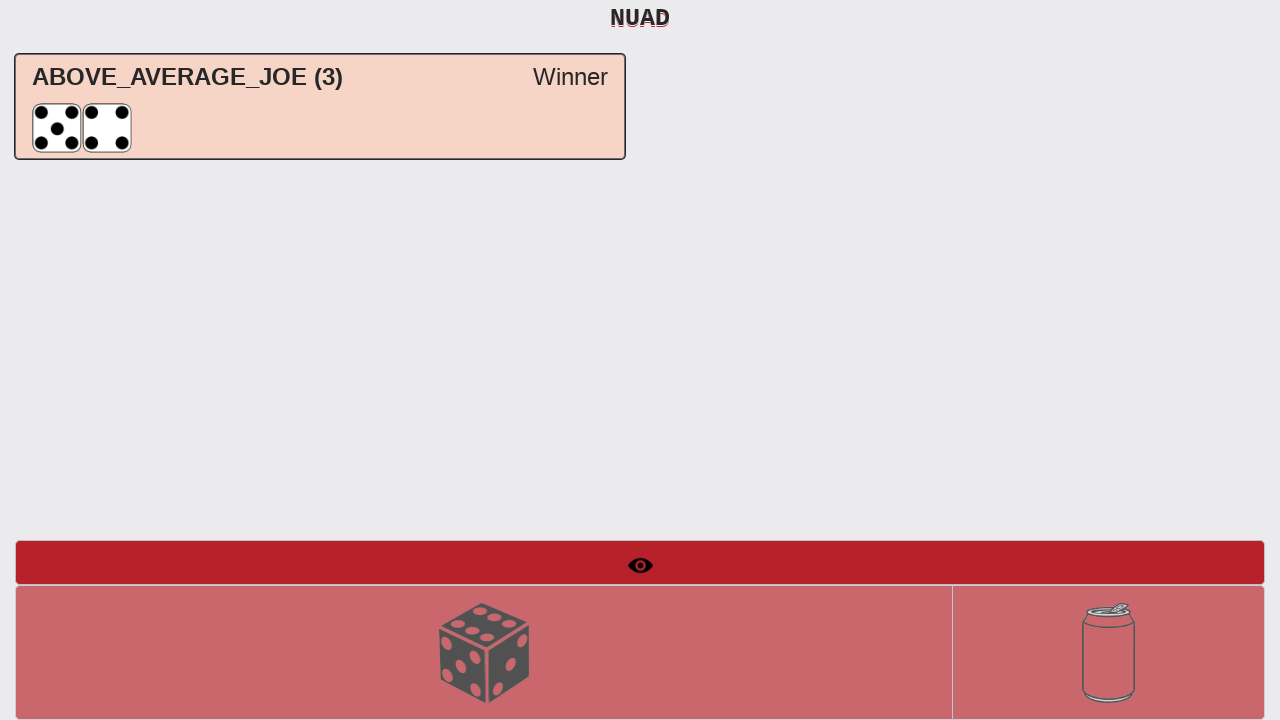

Trial click on roll dice button to verify it's enabled at (484, 652) on #btnRollDice
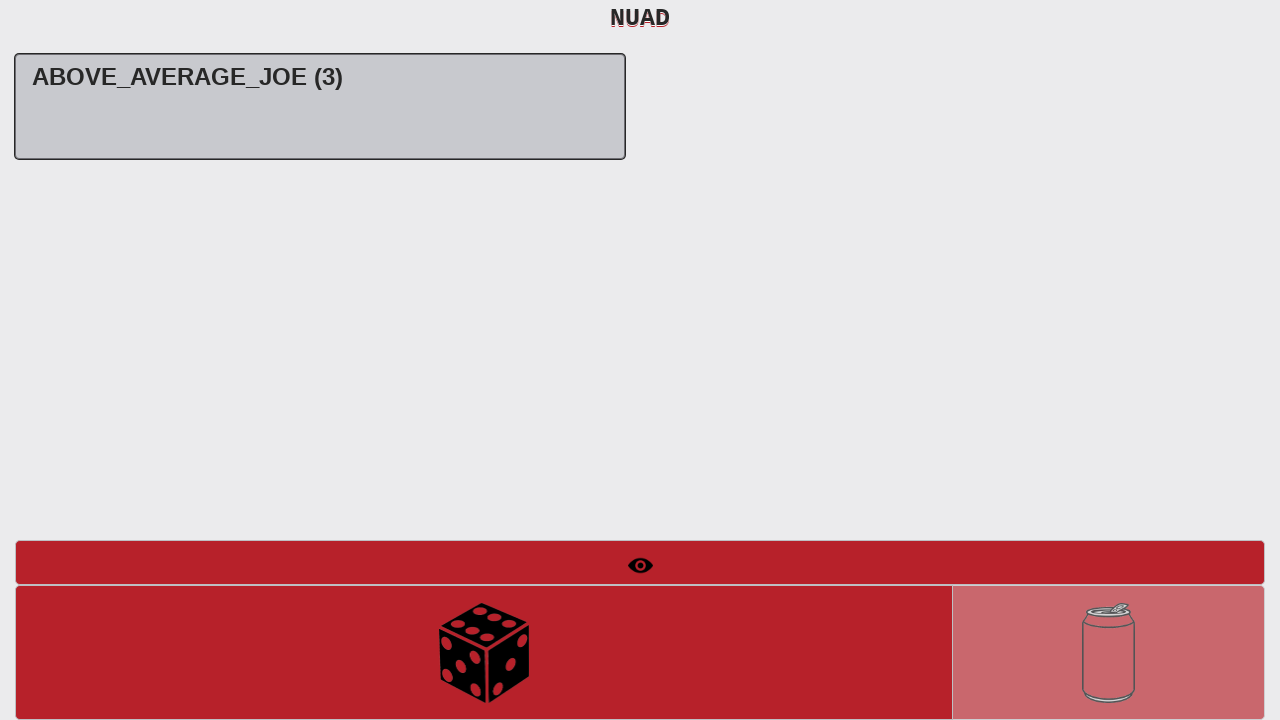

First dice roll in Round 4 at (484, 652) on #btnRollDice
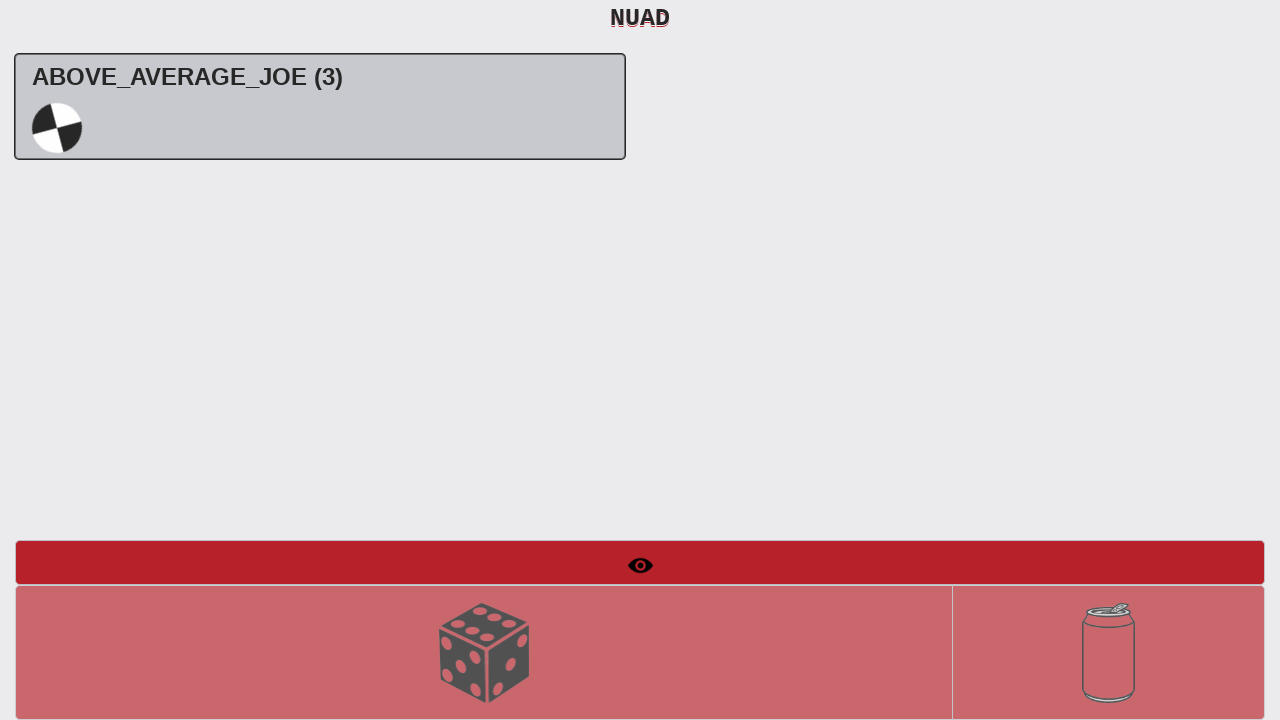

Trial click on roll dice button to verify it's enabled for extra roll at (484, 652) on #btnRollDice
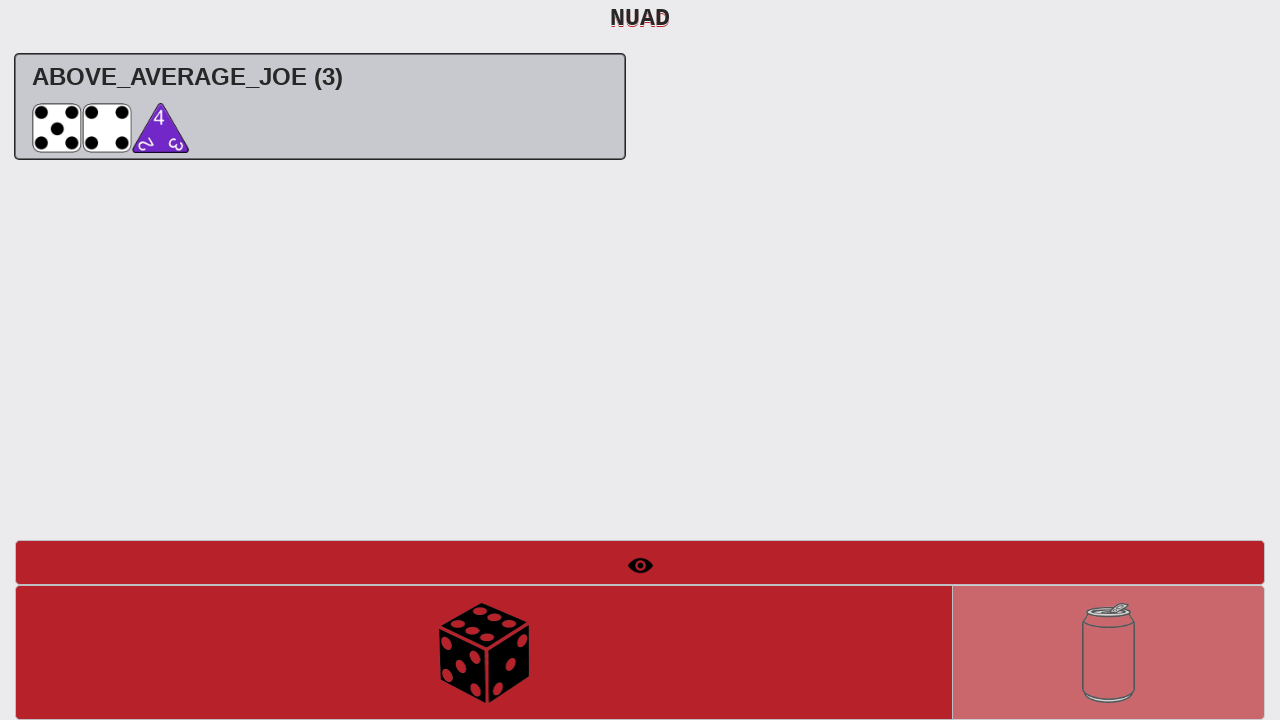

Second dice roll in Round 4 (extra roll) at (484, 652) on #btnRollDice
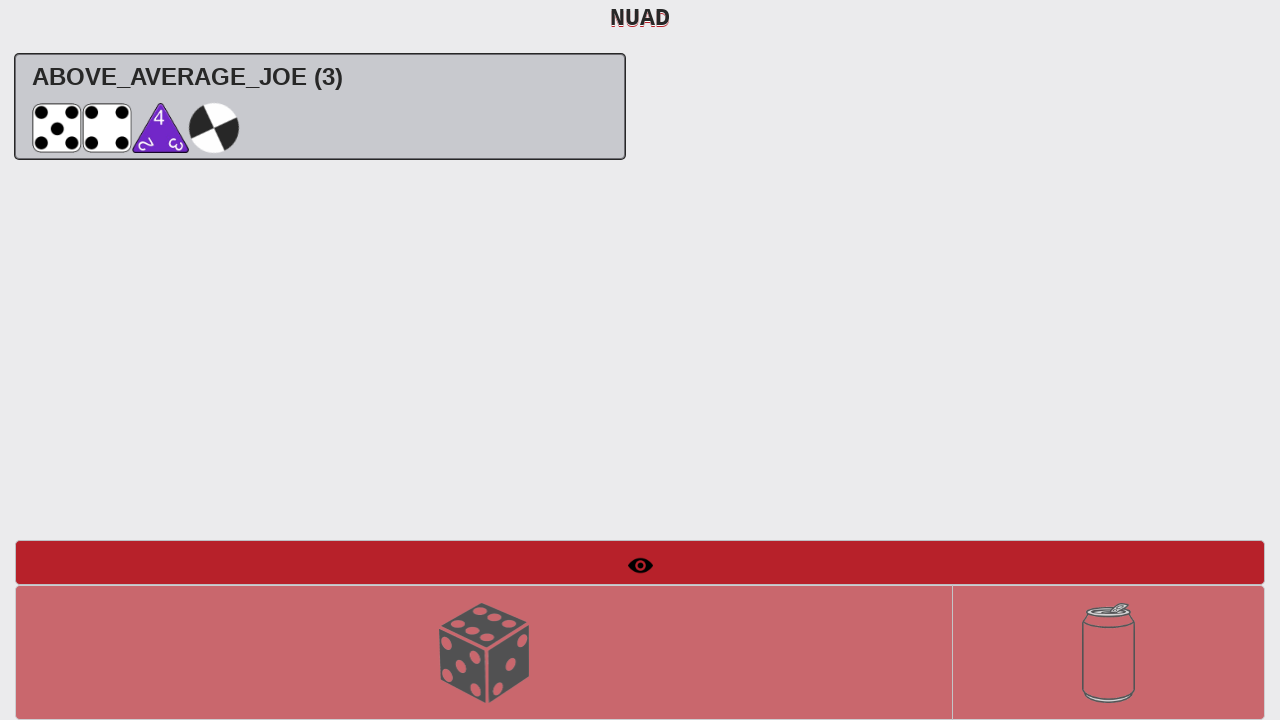

Round 4 winner announcement appeared: ABOVE_AVERAGE_JOE (4) Winner
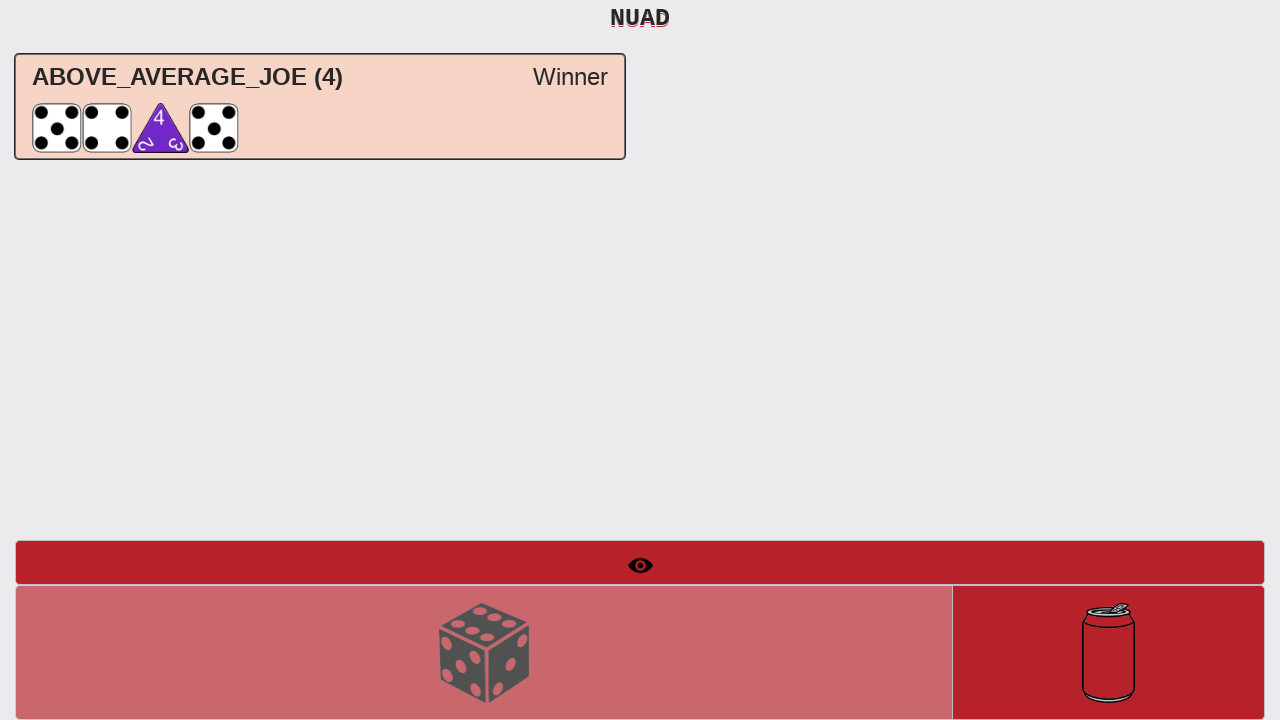

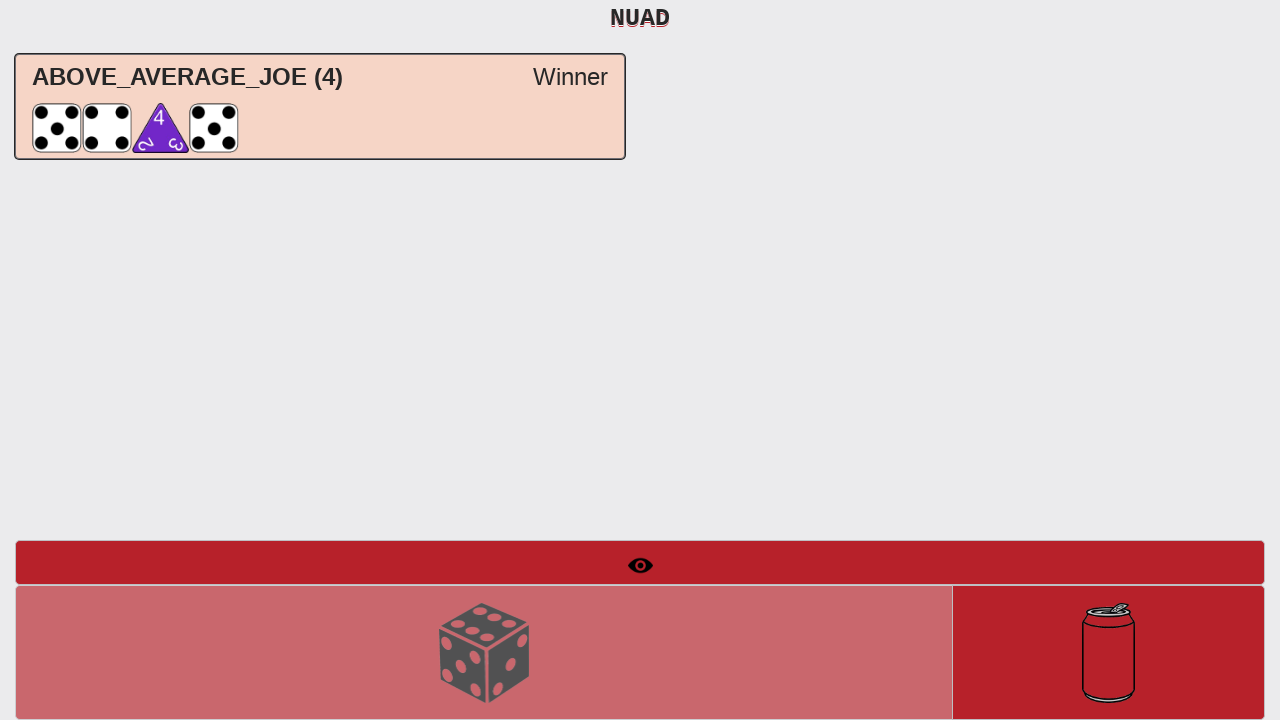